Navigates to the Joker and Witch website homepage and waits for the page to load

Starting URL: https://jokerandwitch.com/

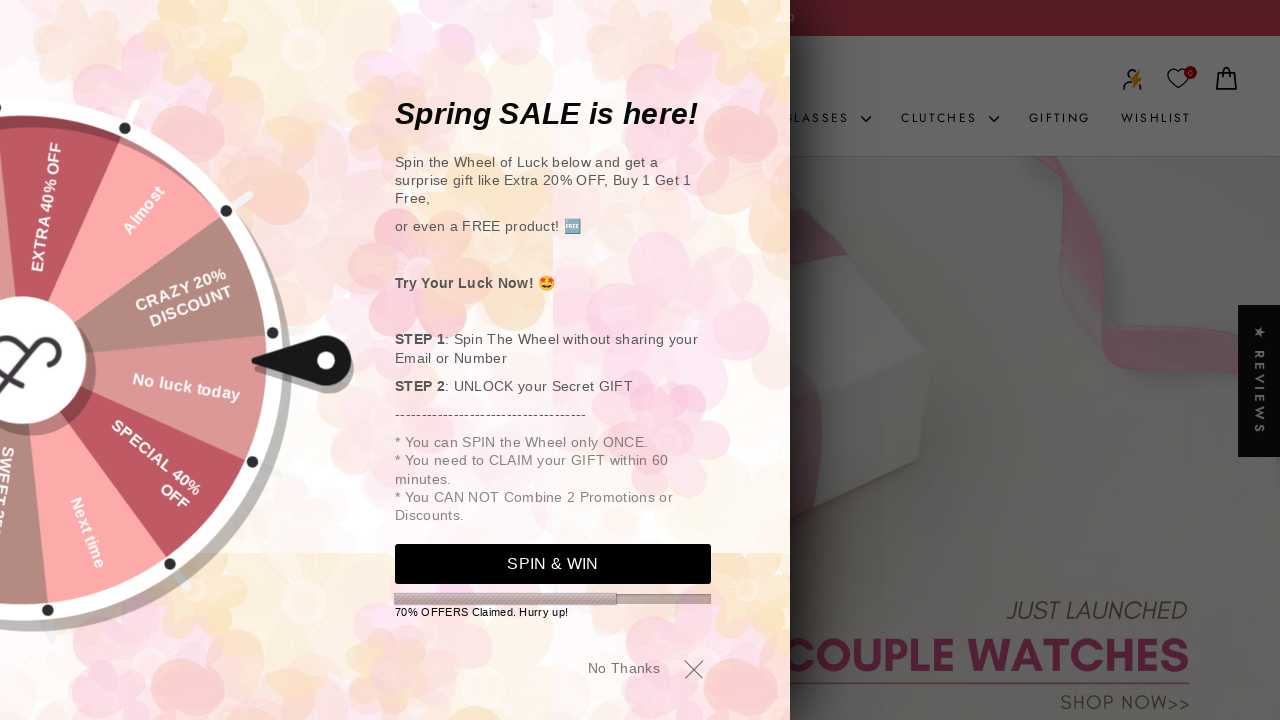

Navigated to Joker and Witch homepage
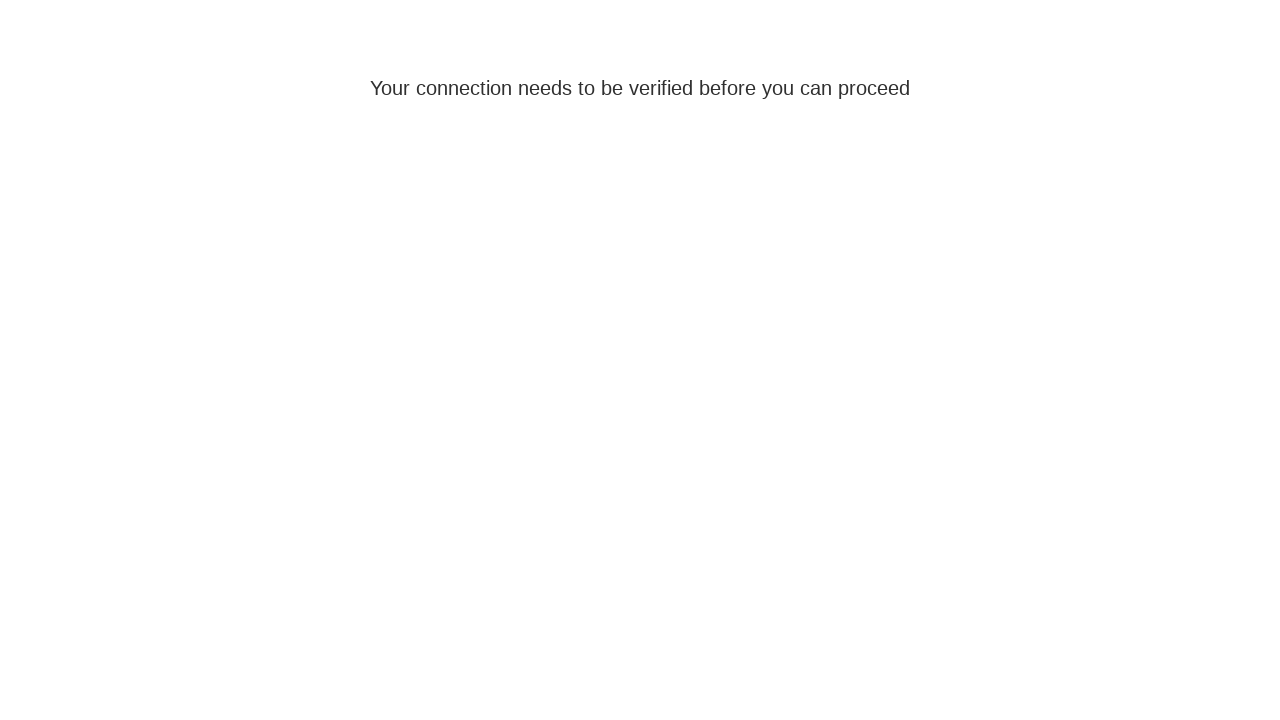

Page loaded - DOM content ready
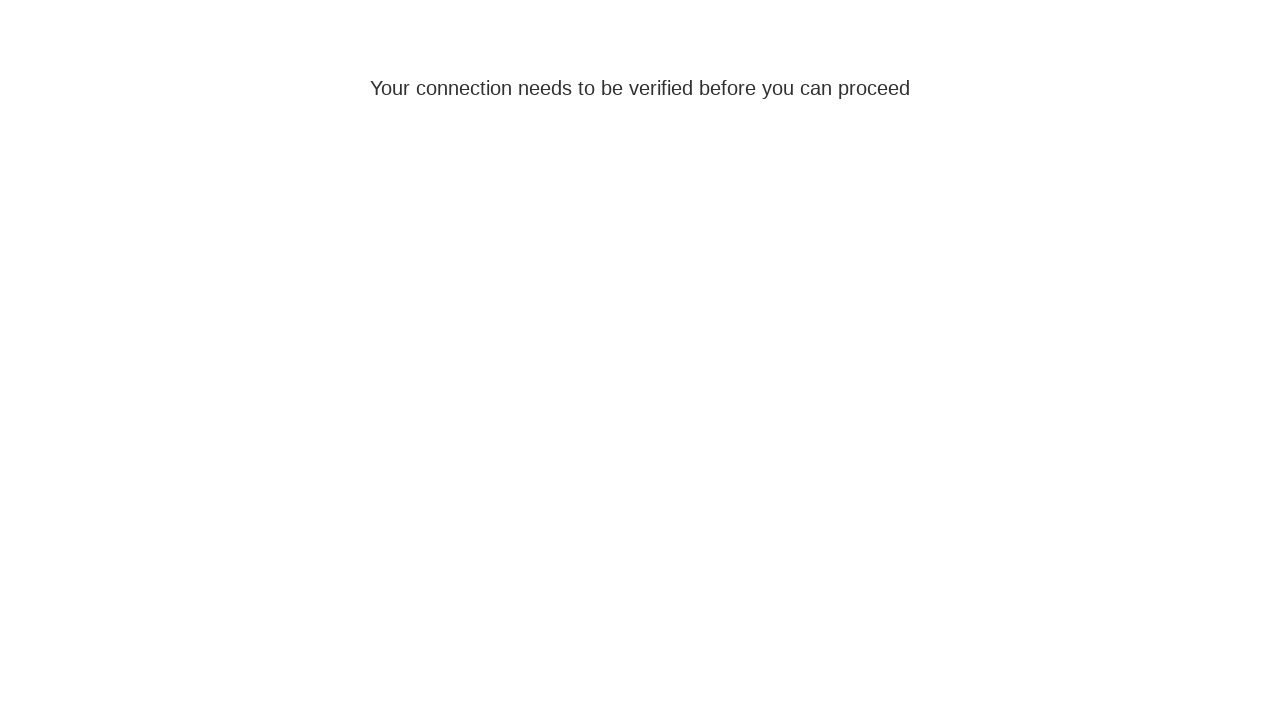

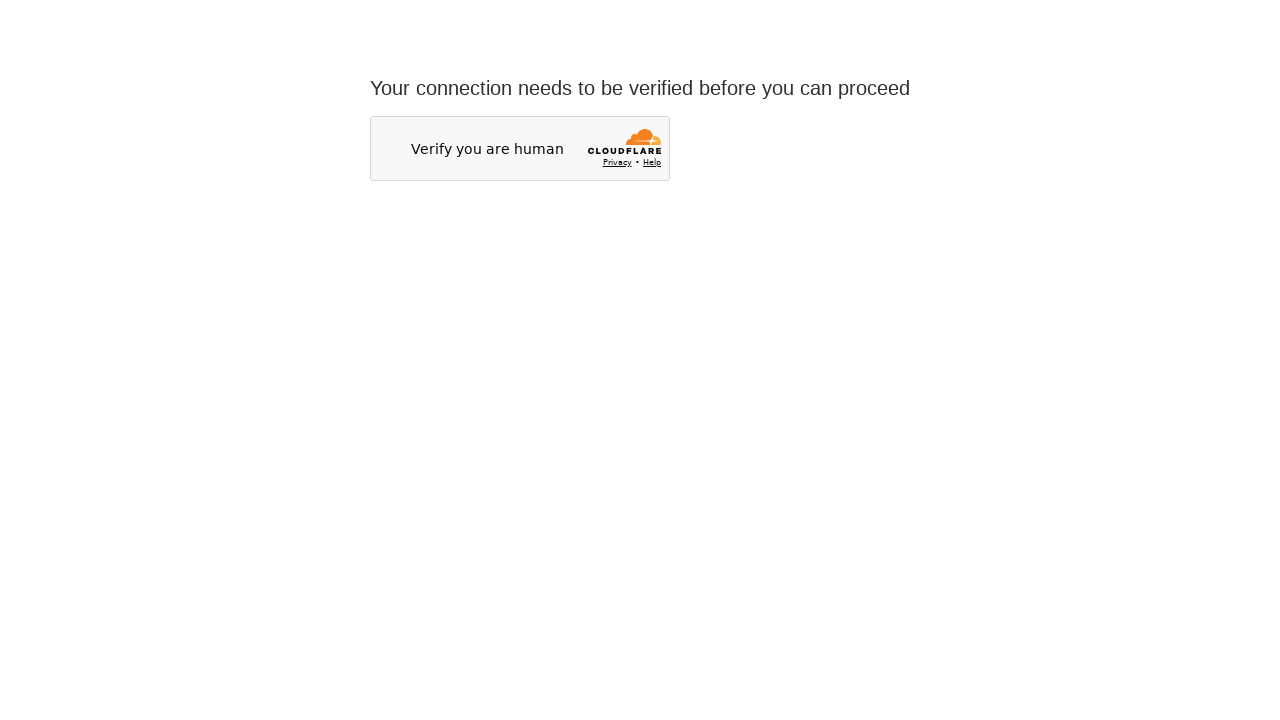